Opens the Hepsiburada homepage and verifies the page loads successfully

Starting URL: https://hepsiburada.com

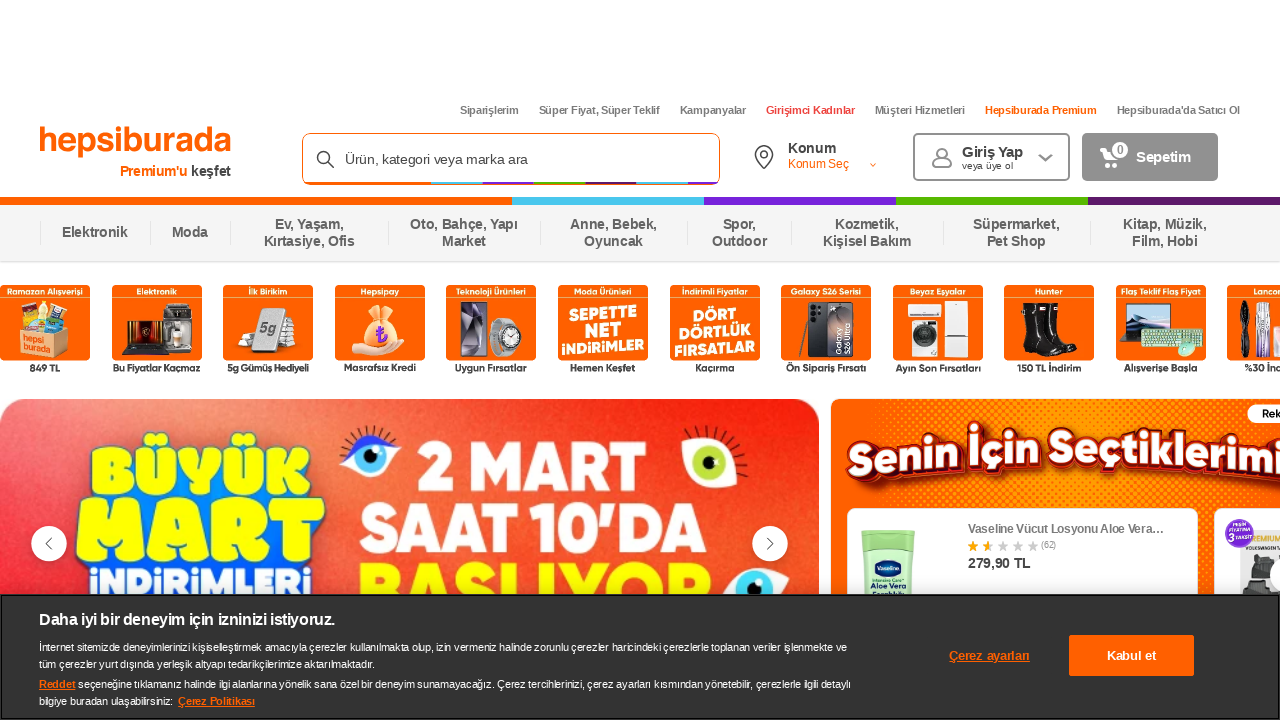

Waited for page to reach domcontentloaded state
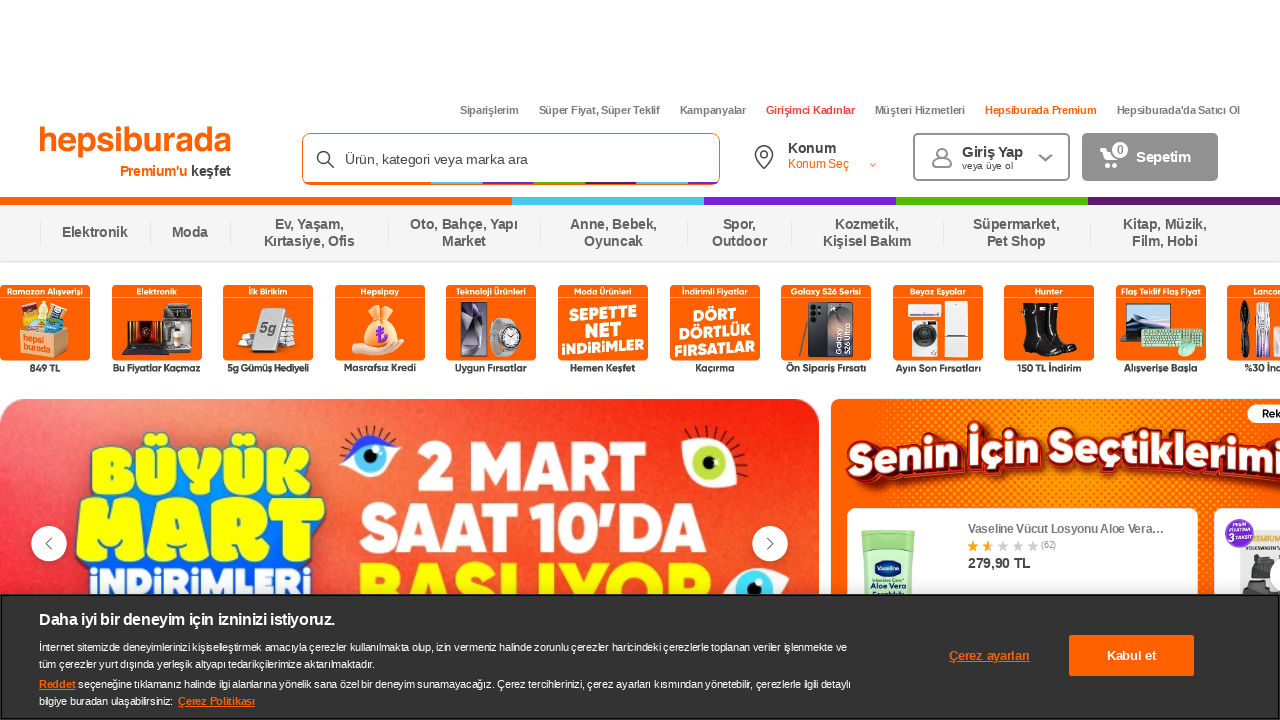

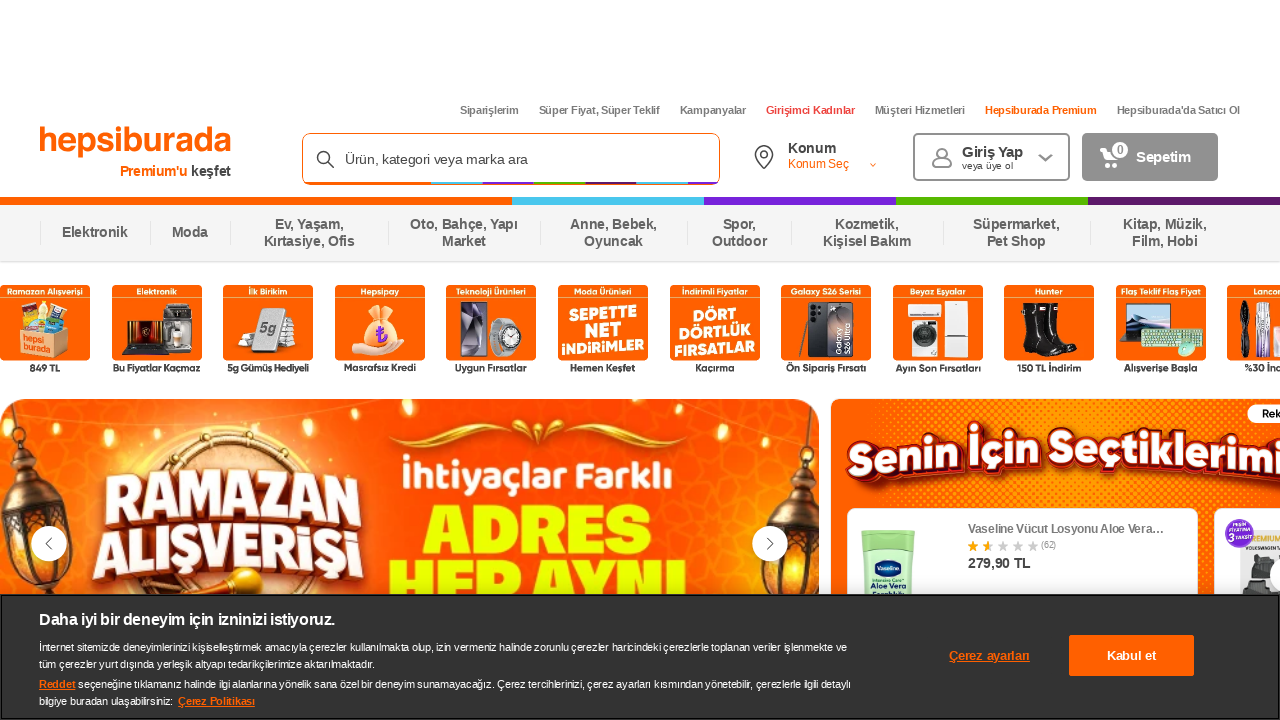